Navigates to a second page, goes back, then uses browser forward to return to the second page

Starting URL: https://the-internet.herokuapp.com

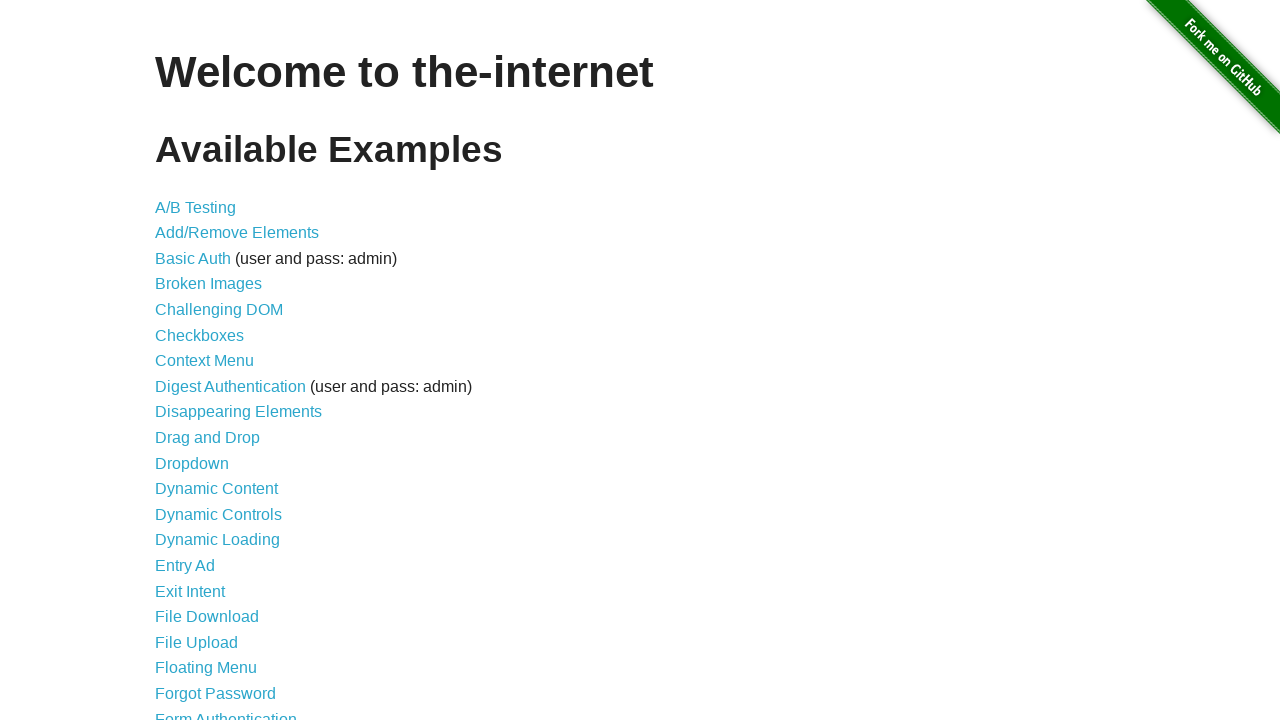

Navigated to checkboxes page
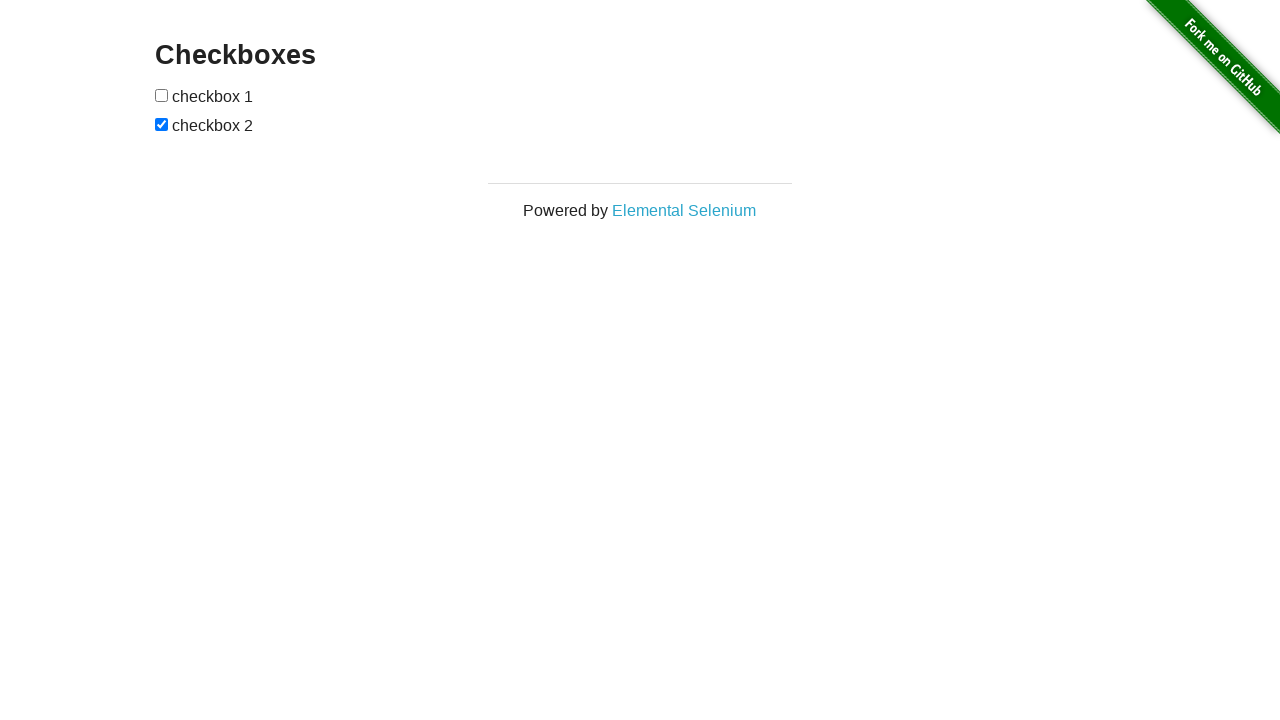

Navigated back to previous page
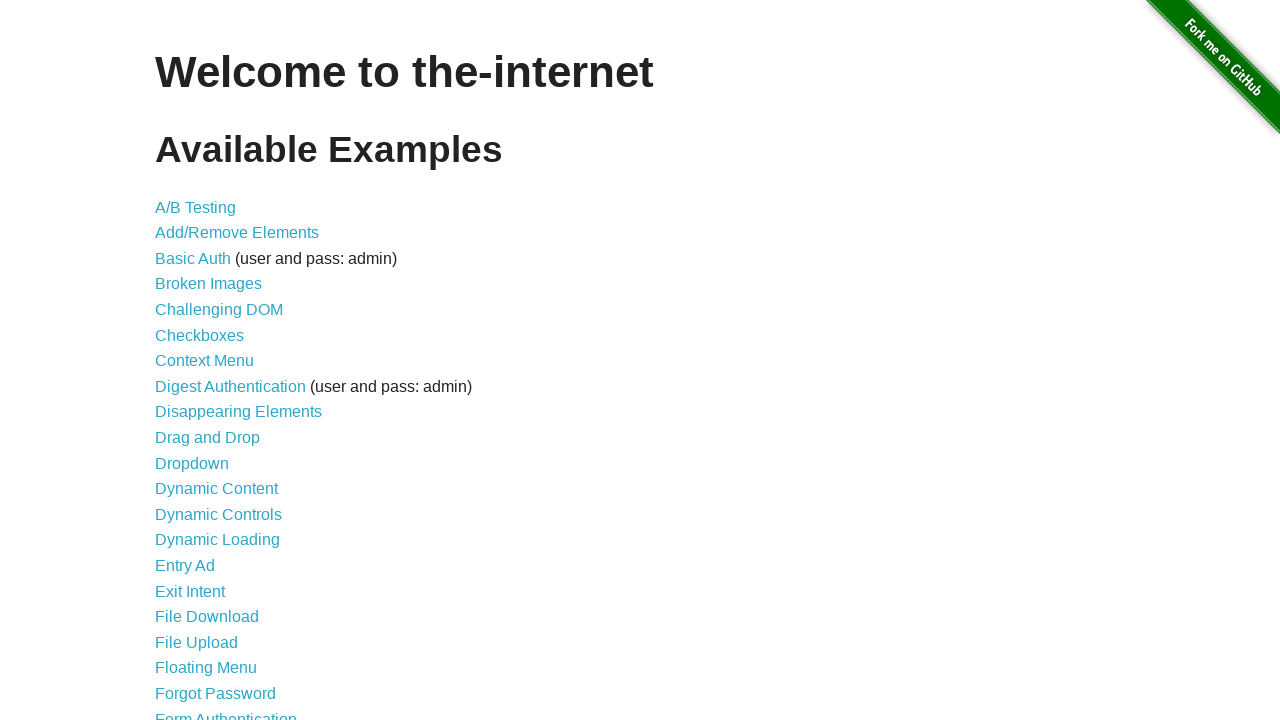

Navigated forward to checkboxes page using browser forward
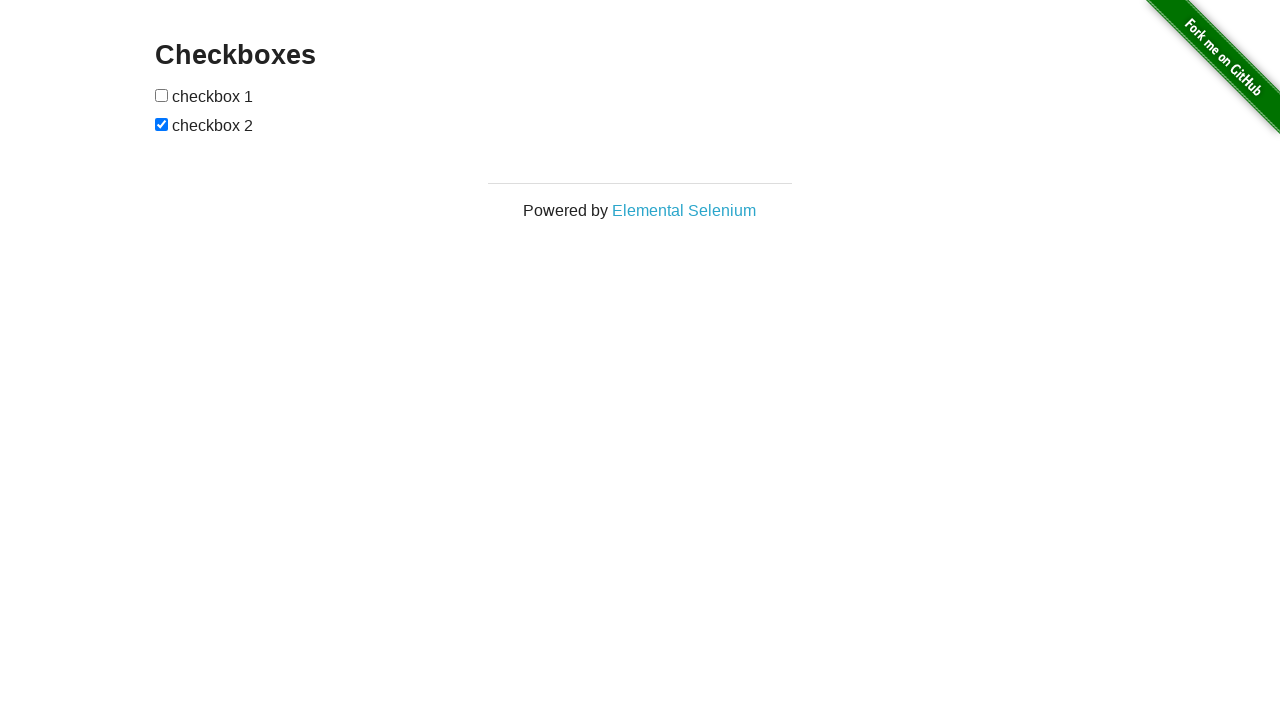

Verified page loaded - domcontentloaded state reached
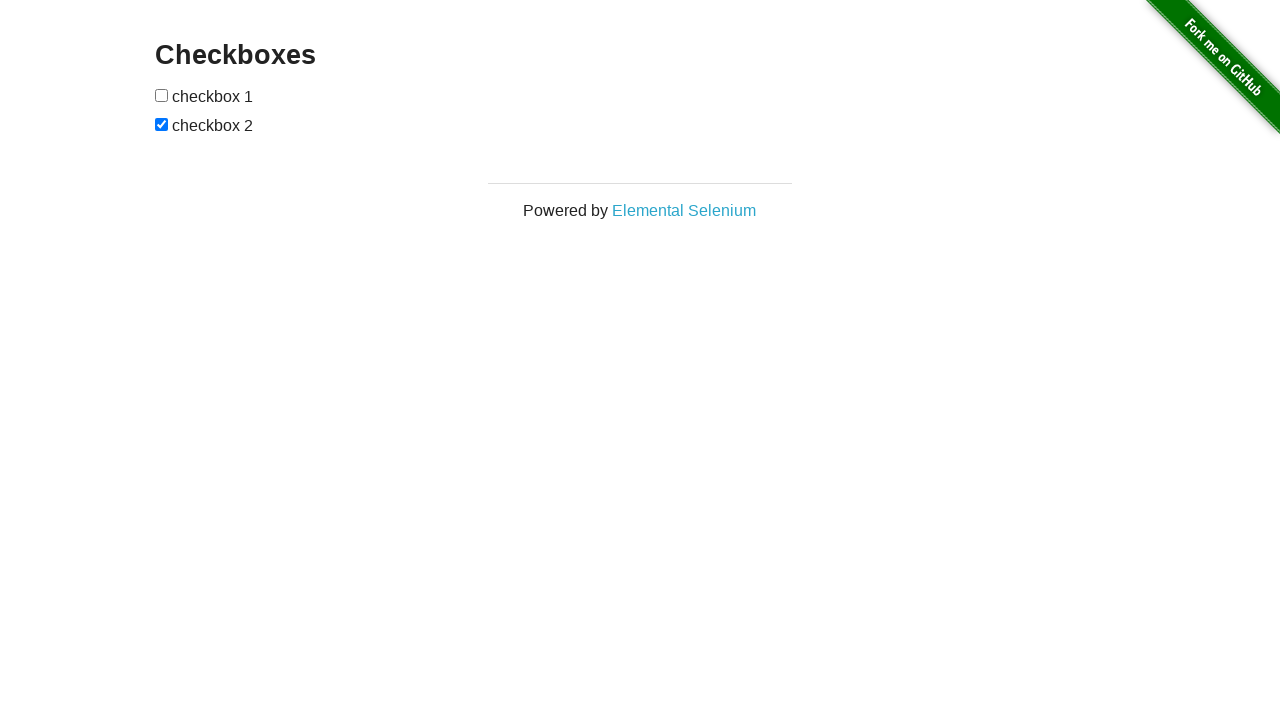

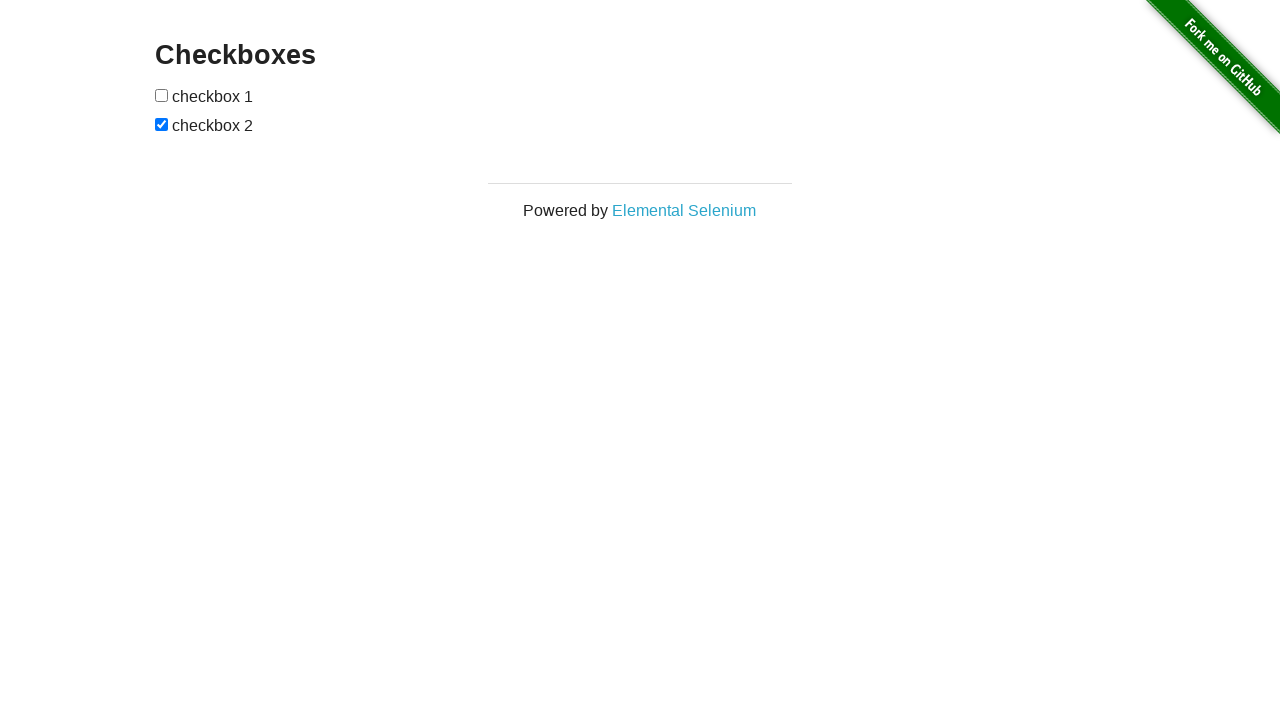